Tests navigation on the WinRAR Spanish website by clicking through the Noticias (News), Premios (Awards), and Notas de prensa (Press releases) menu links.

Starting URL: https://www.winrar.es/

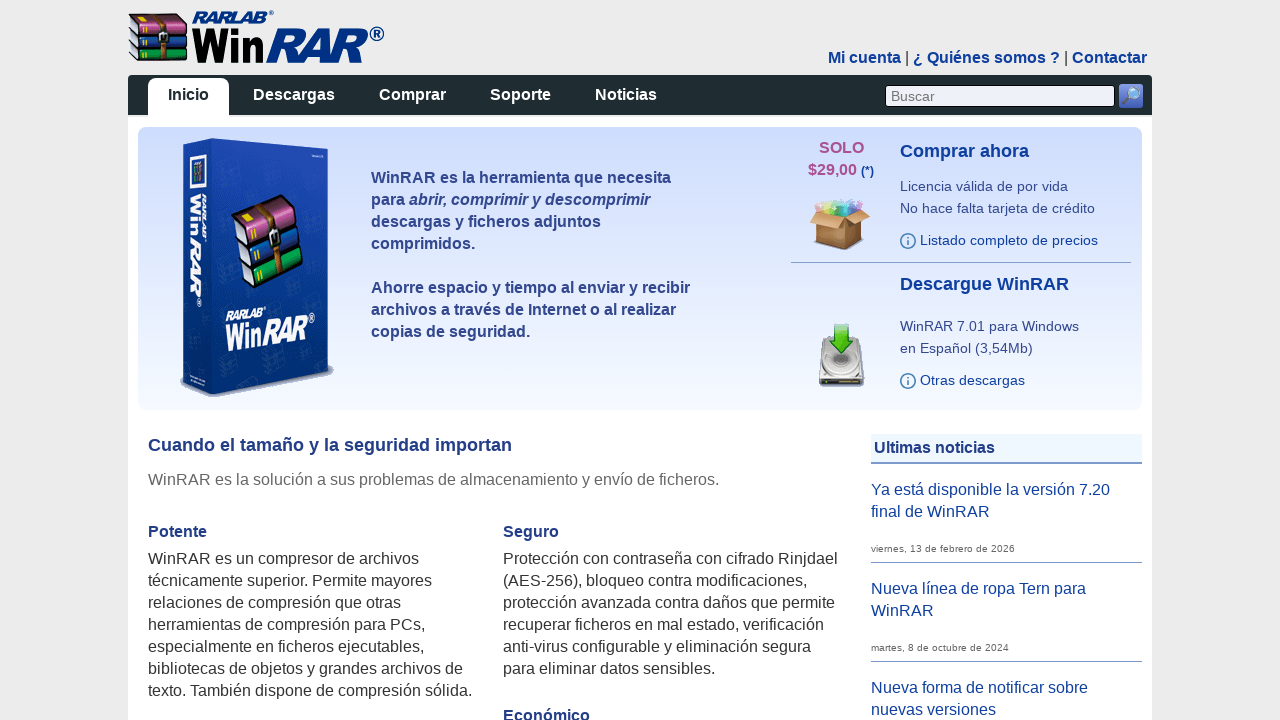

Clicked on 'Noticias' (News) menu link at (626, 96) on a:text('Noticias')
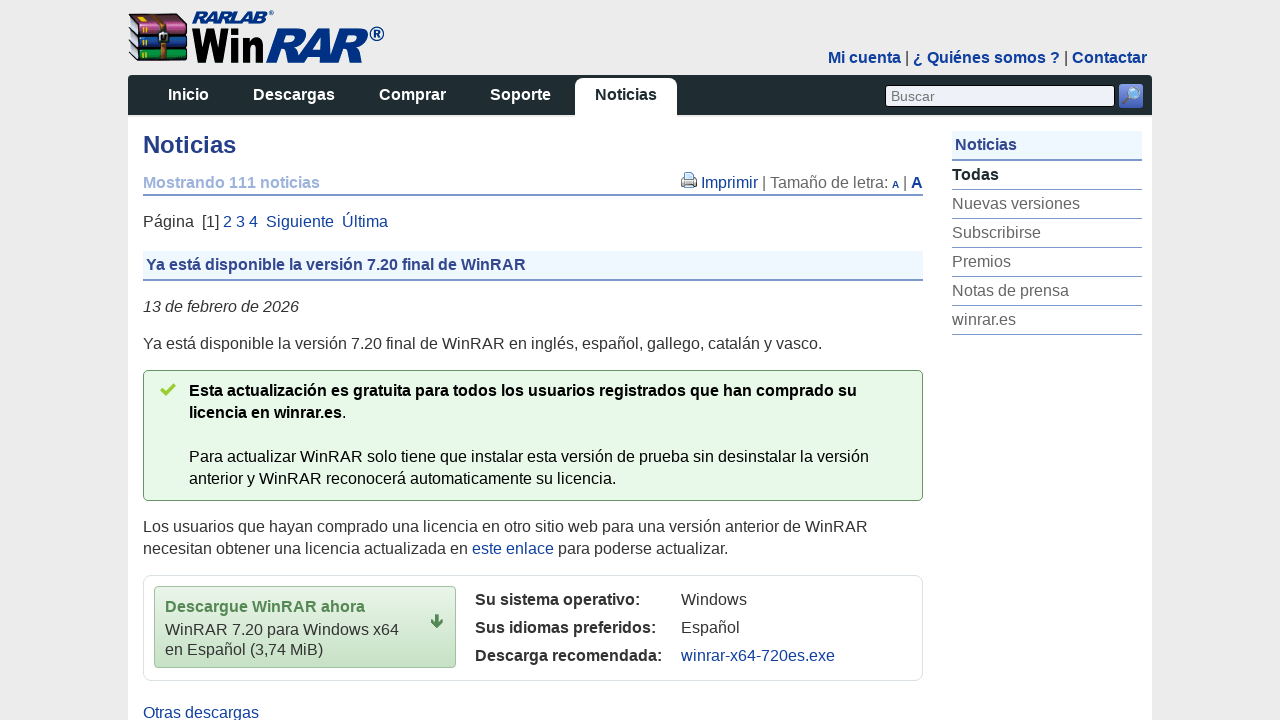

Clicked on 'Premios' (Awards) menu link at (1047, 262) on a:text('Premios')
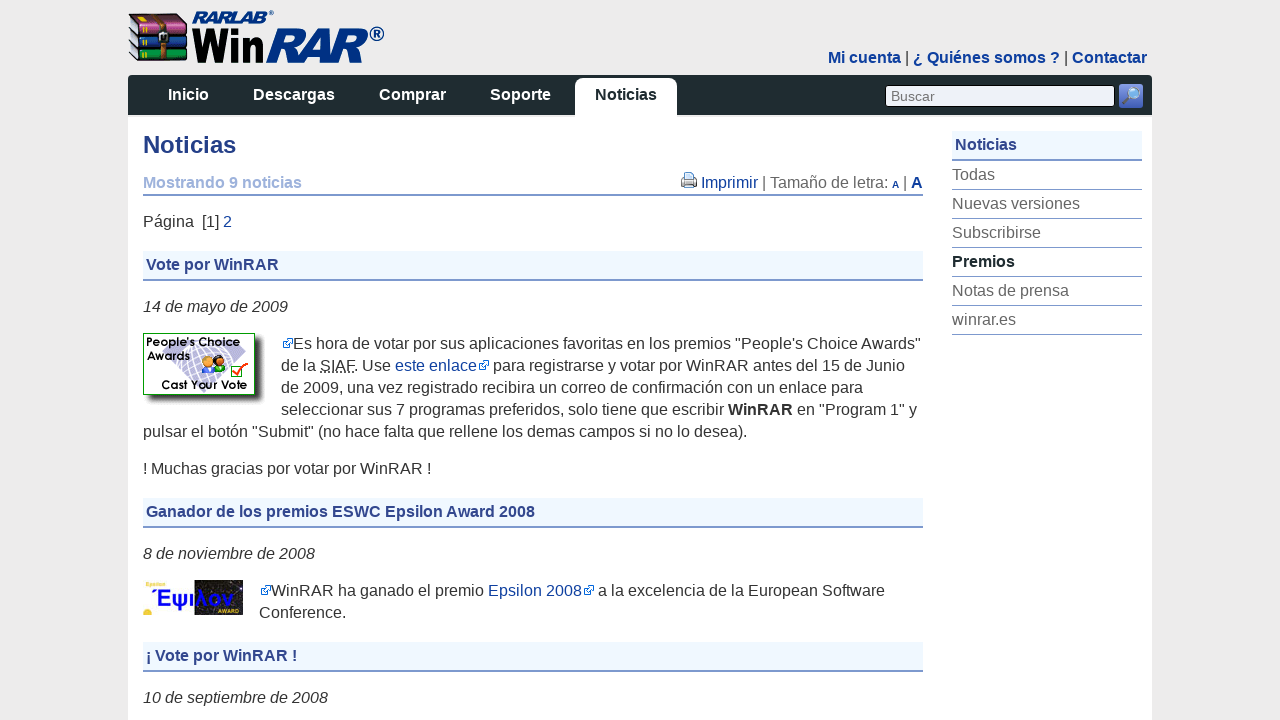

Clicked on 'Notas de prensa' (Press releases) menu link at (1047, 291) on a:text('Notas de prensa')
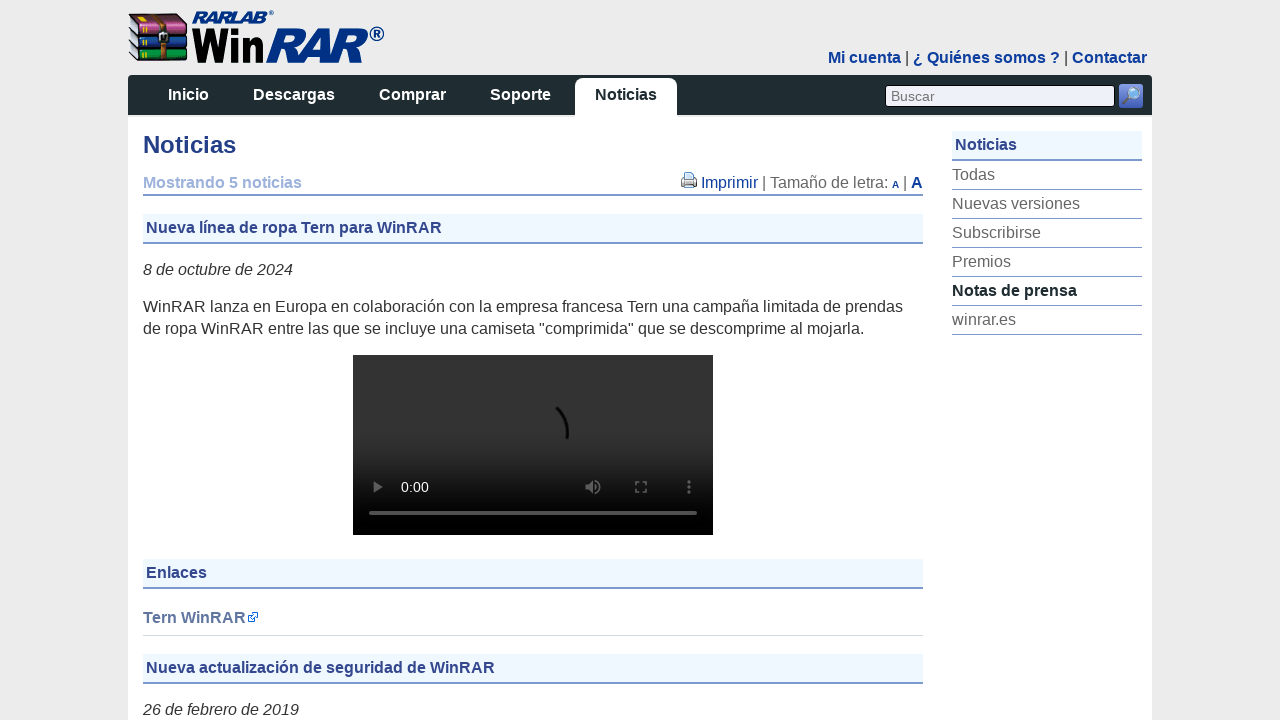

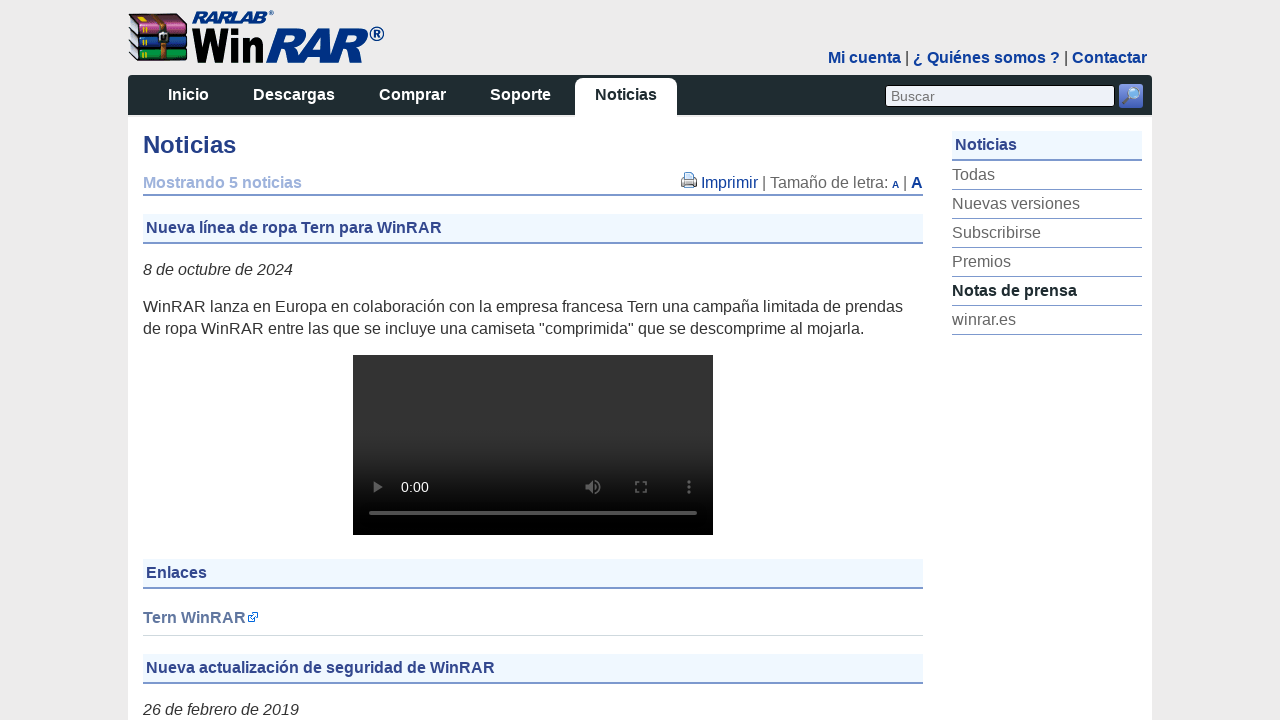